Tests various input text box functionalities on LeafGround including filling text fields, appending text, checking if a field is disabled, clearing and entering new text, retrieving attribute values, and entering email with tab key navigation.

Starting URL: https://leafground.com/input.xhtml

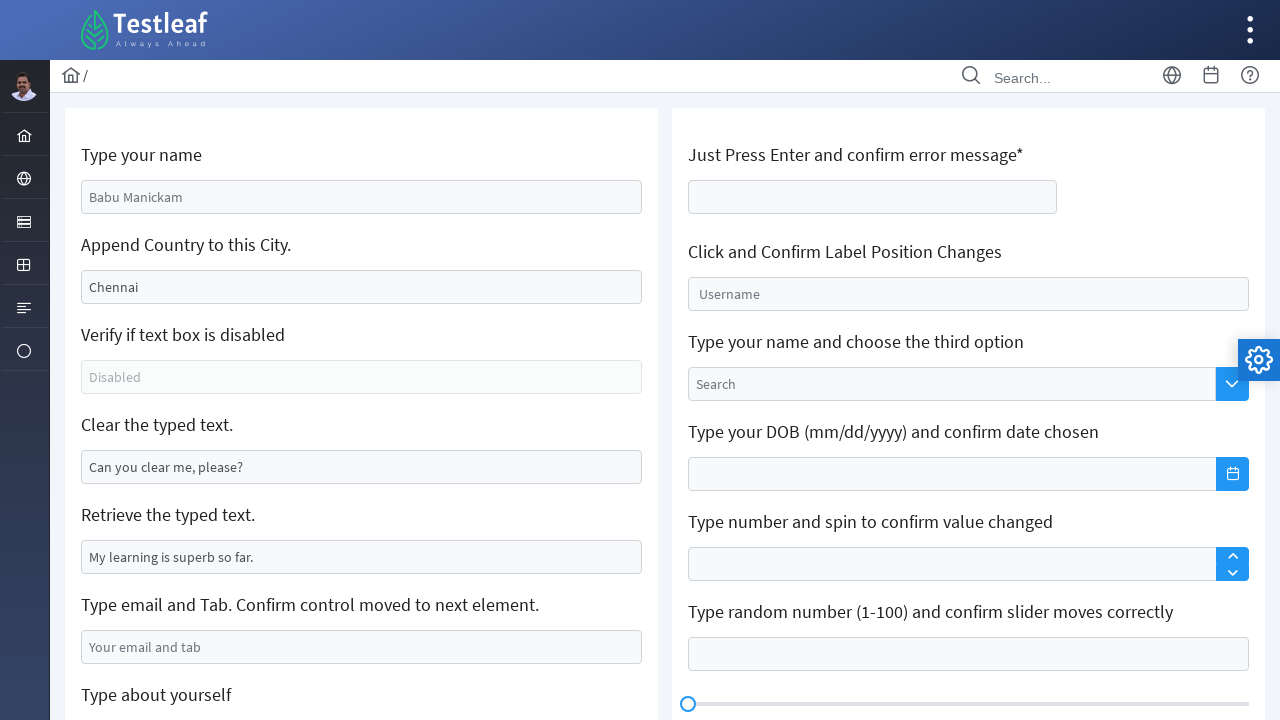

Filled name field with 'Raafih' on //*[@id='j_idt88:name']
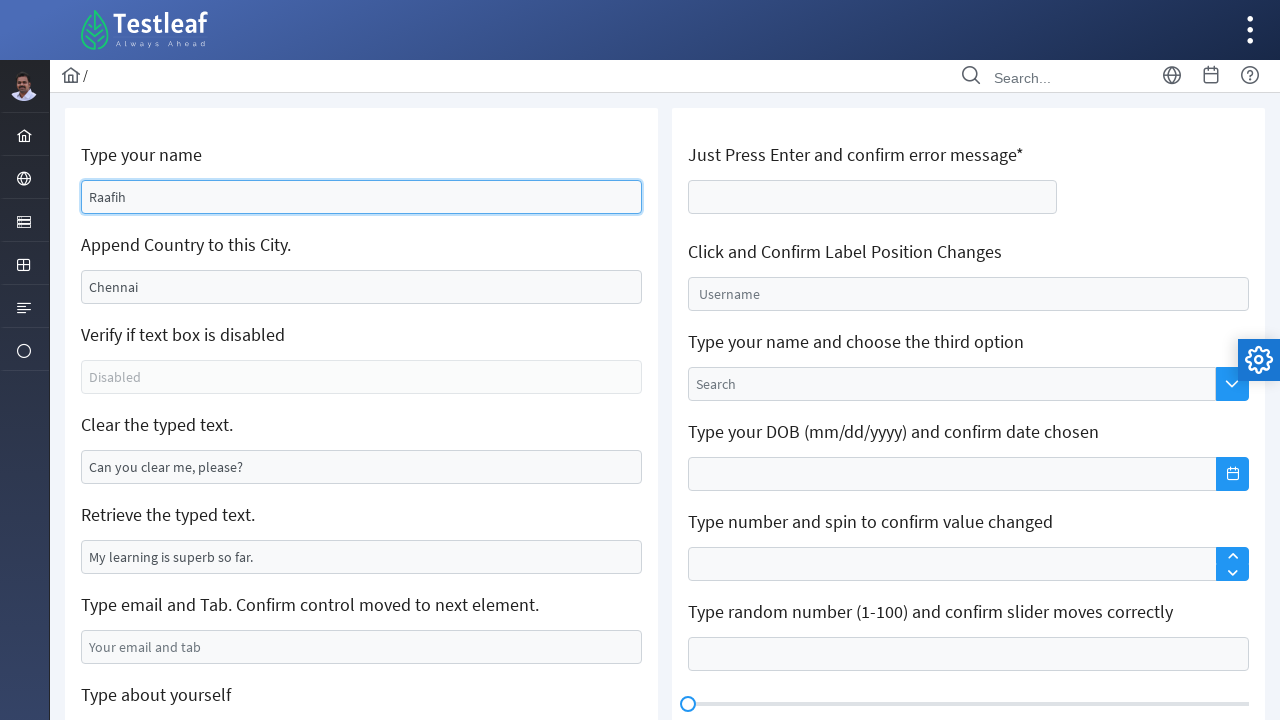

Appended ', India' to text field on //*[@id='j_idt88:j_idt91']
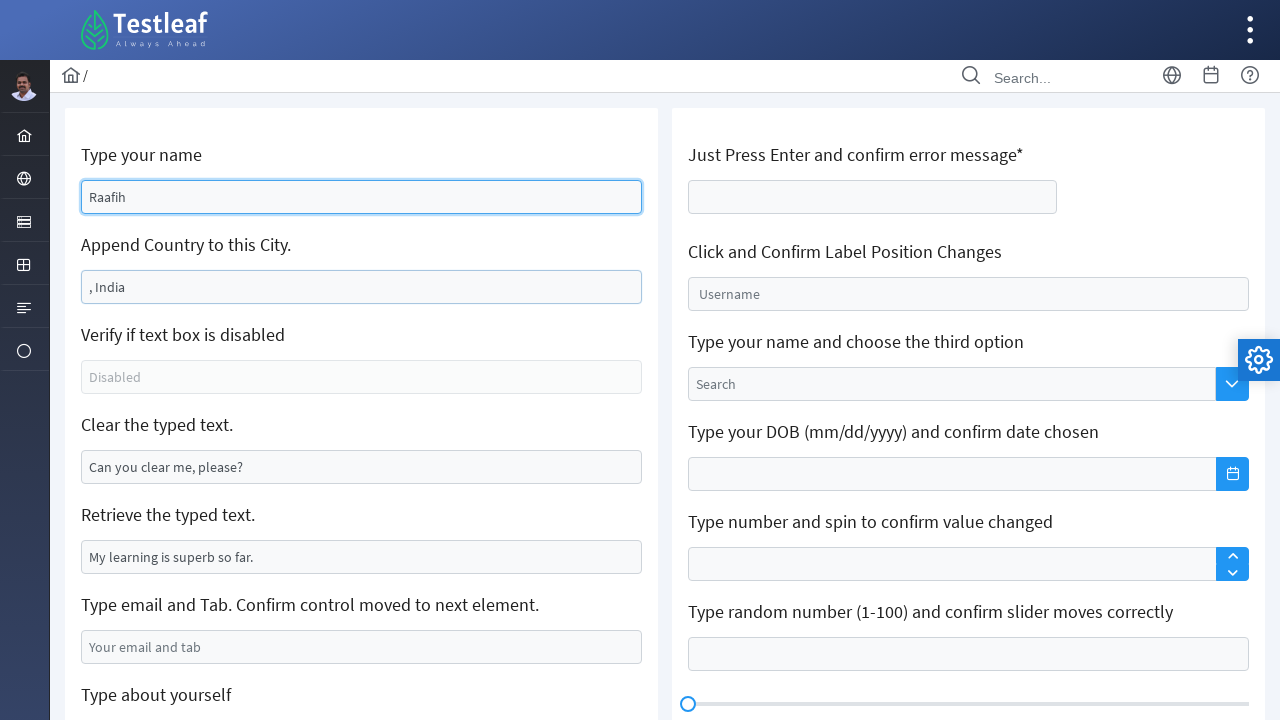

Checked if disabled field is enabled: False
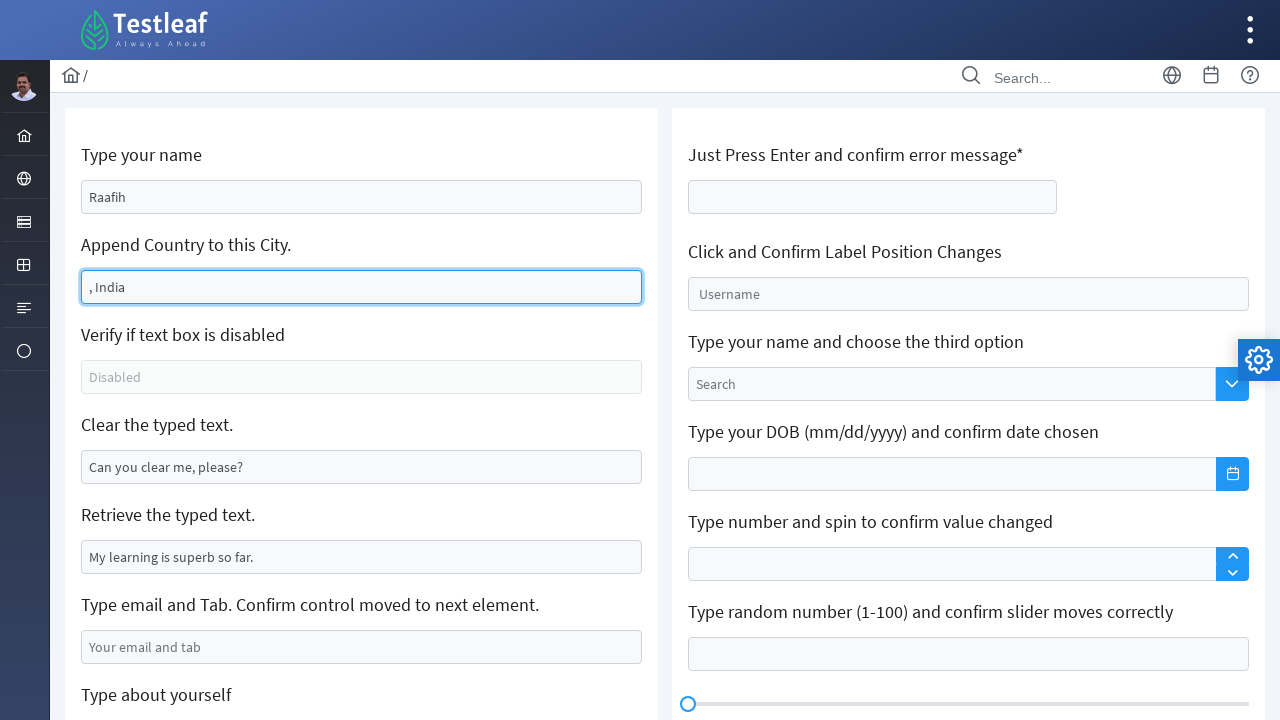

Cleared text field on xpath=//*[@id='j_idt88:j_idt95']
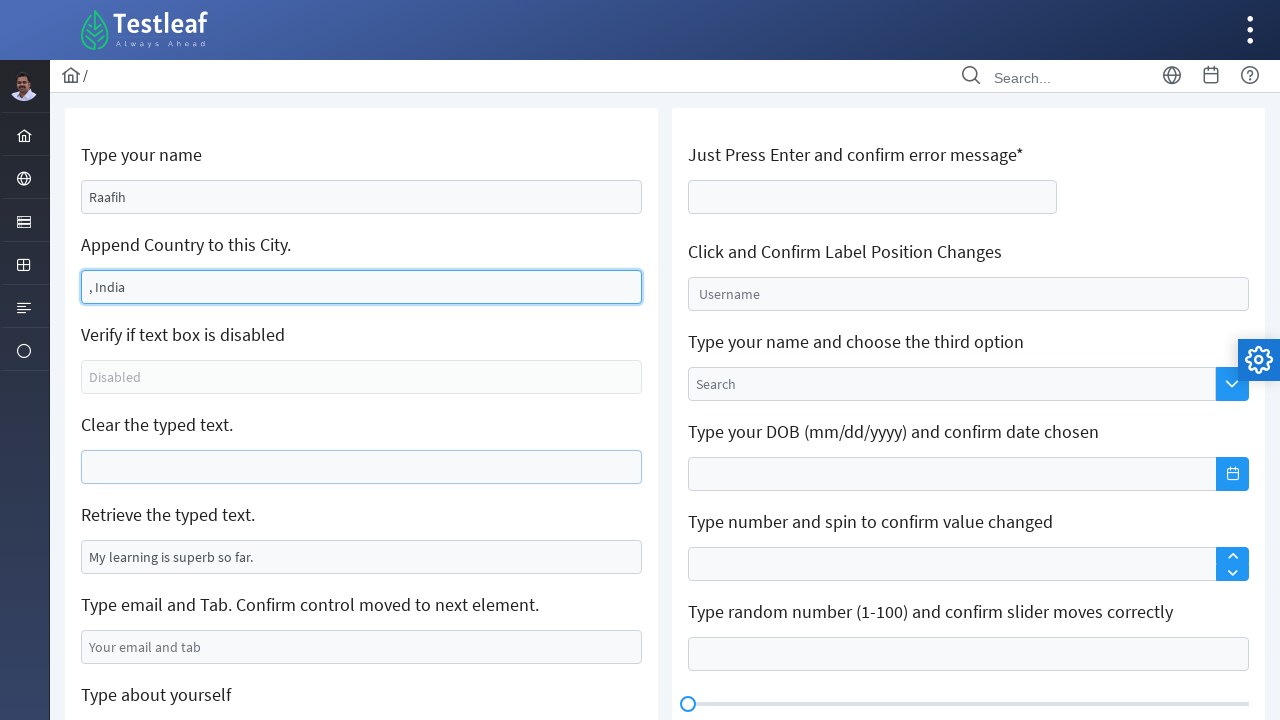

Filled cleared field with 'hello' on xpath=//*[@id='j_idt88:j_idt95']
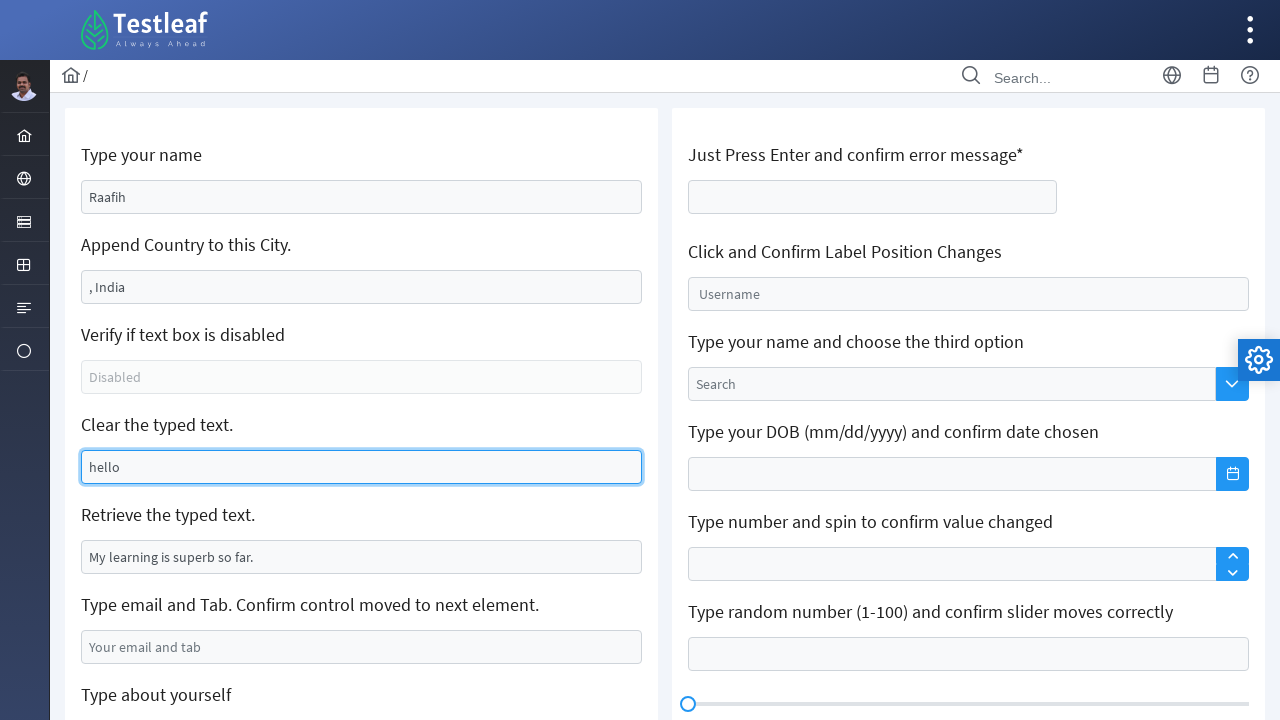

Retrieved value attribute from field: 'My learning is superb so far.'
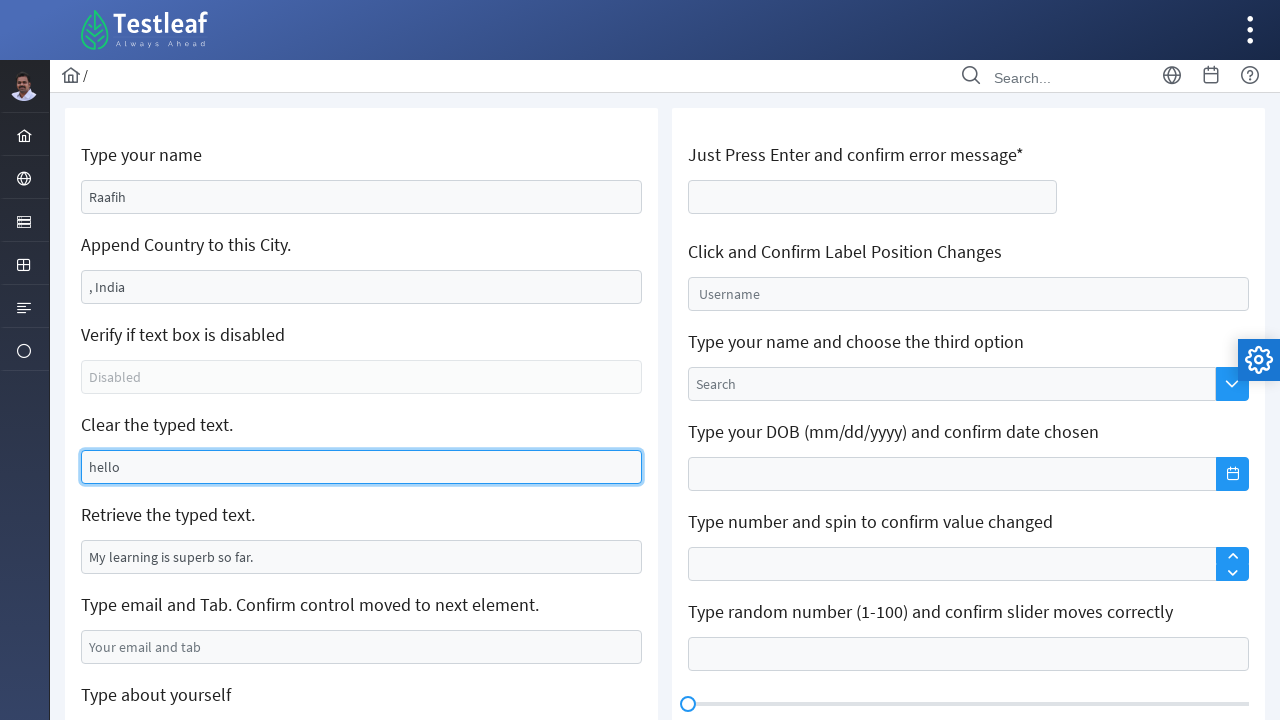

Filled email field with 'testuser742@example.com' on xpath=//*[@id='j_idt88:j_idt99']
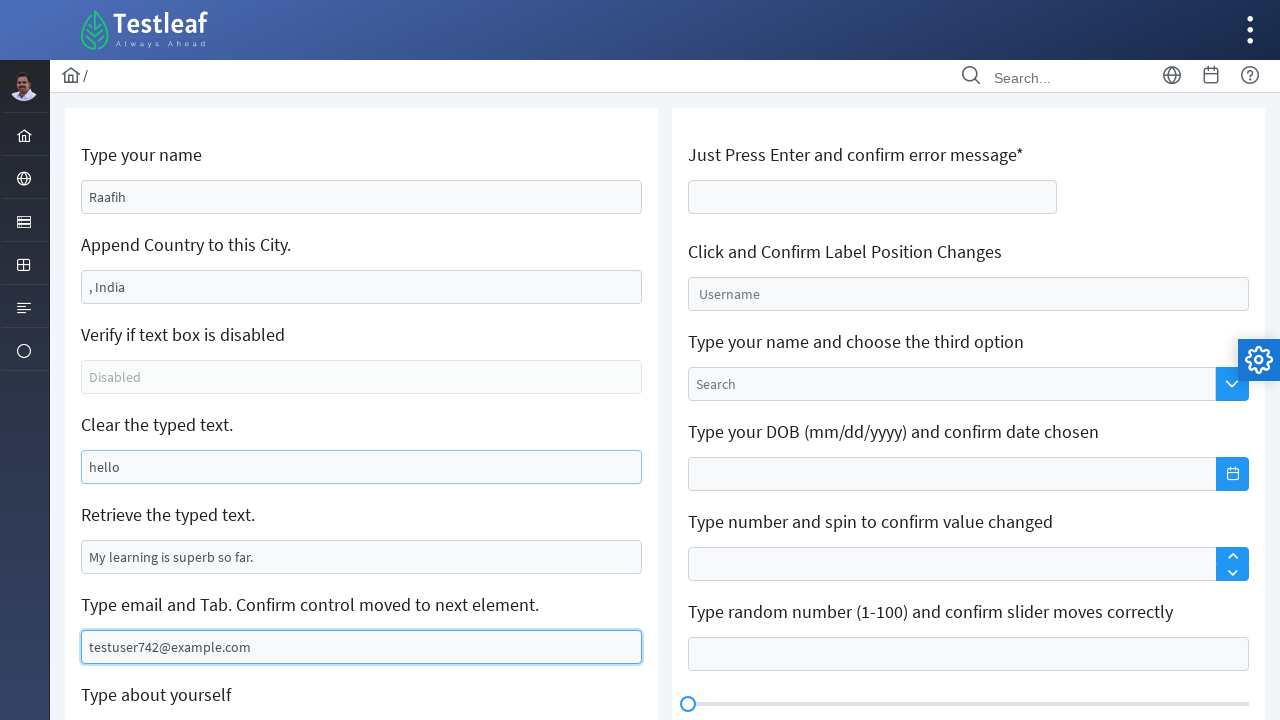

Pressed Tab key to navigate from email field on xpath=//*[@id='j_idt88:j_idt99']
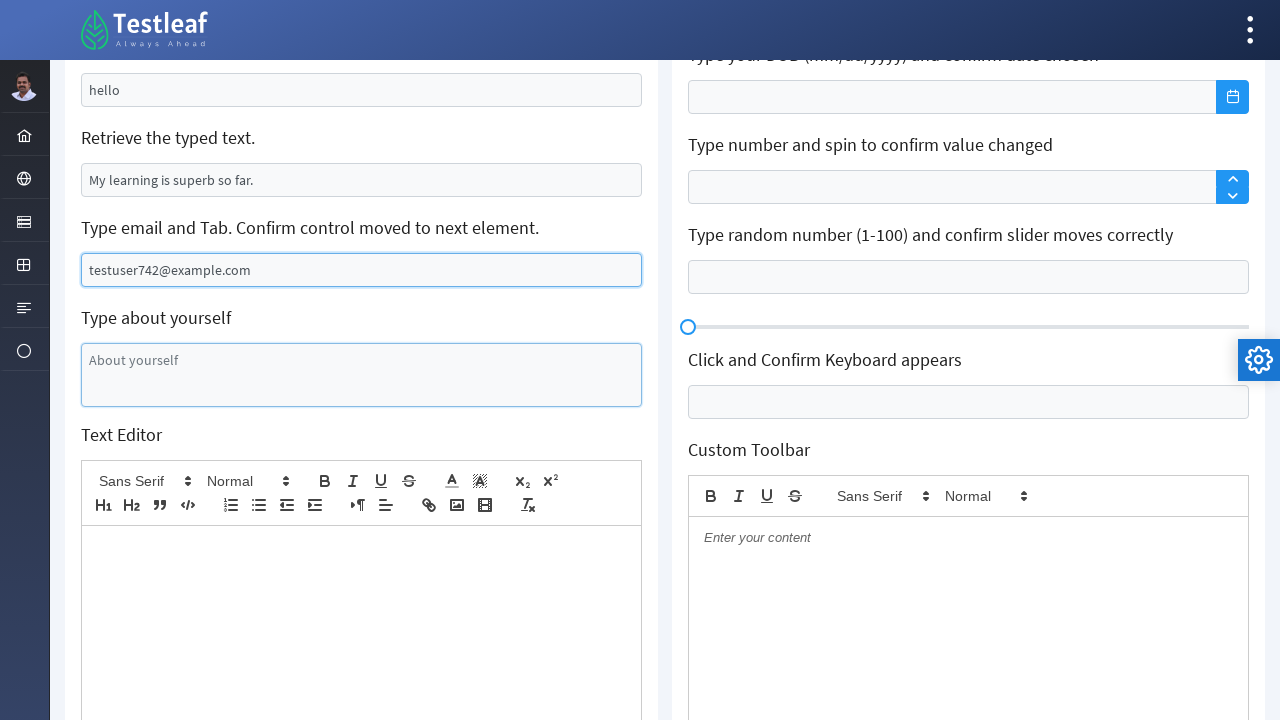

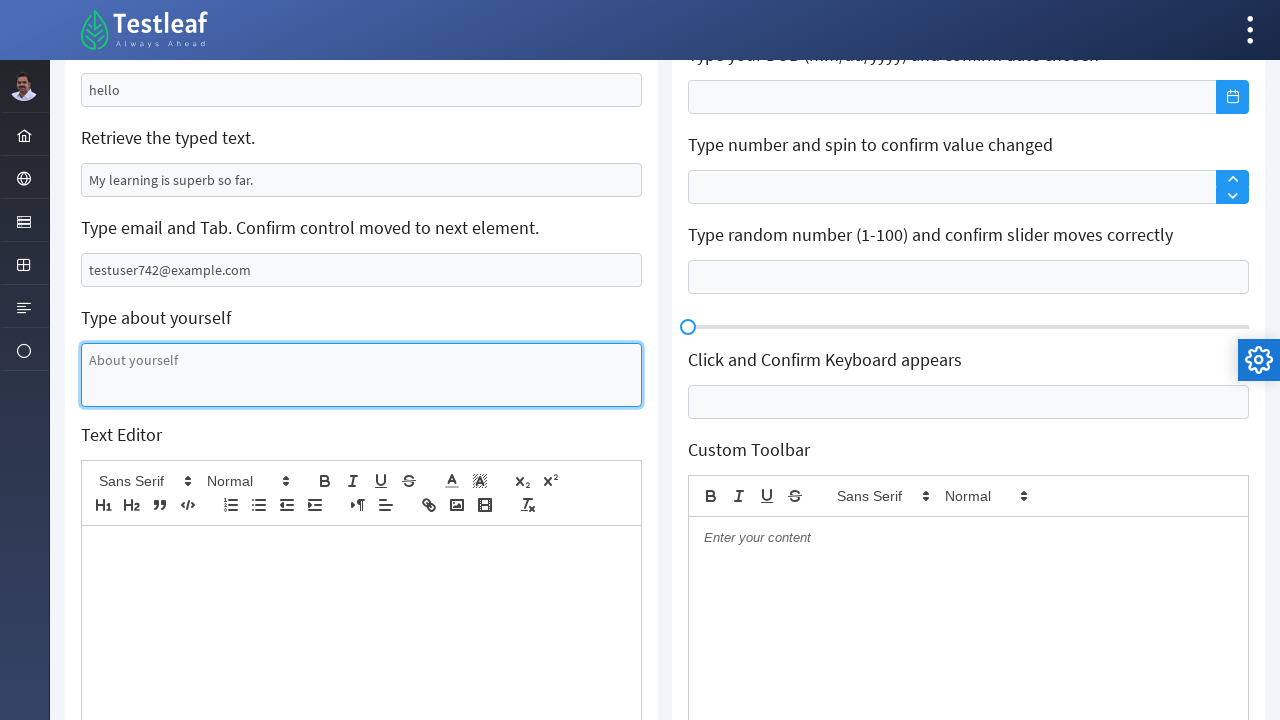